Tests opening a new browser window and iterating through all open windows

Starting URL: https://skpatro.github.io/demo/links/

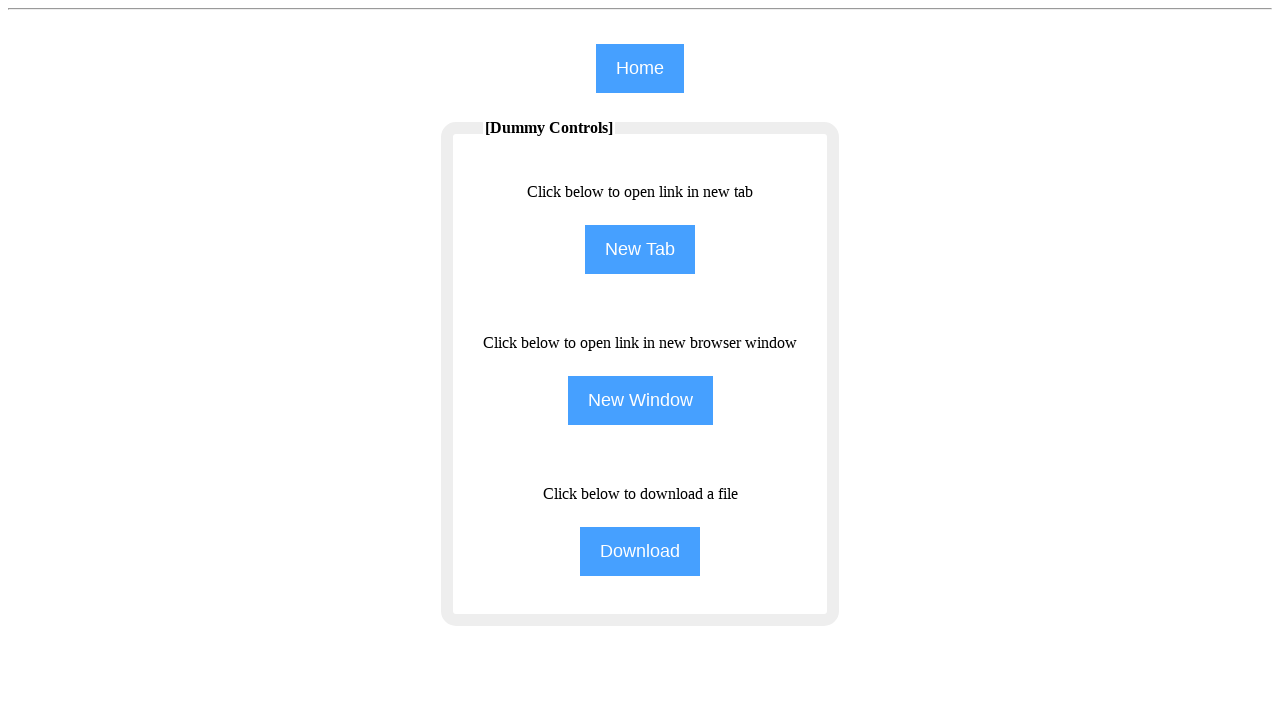

Clicked New Window button to open child browser window at (640, 400) on xpath=//*[@name="NewWindow"]
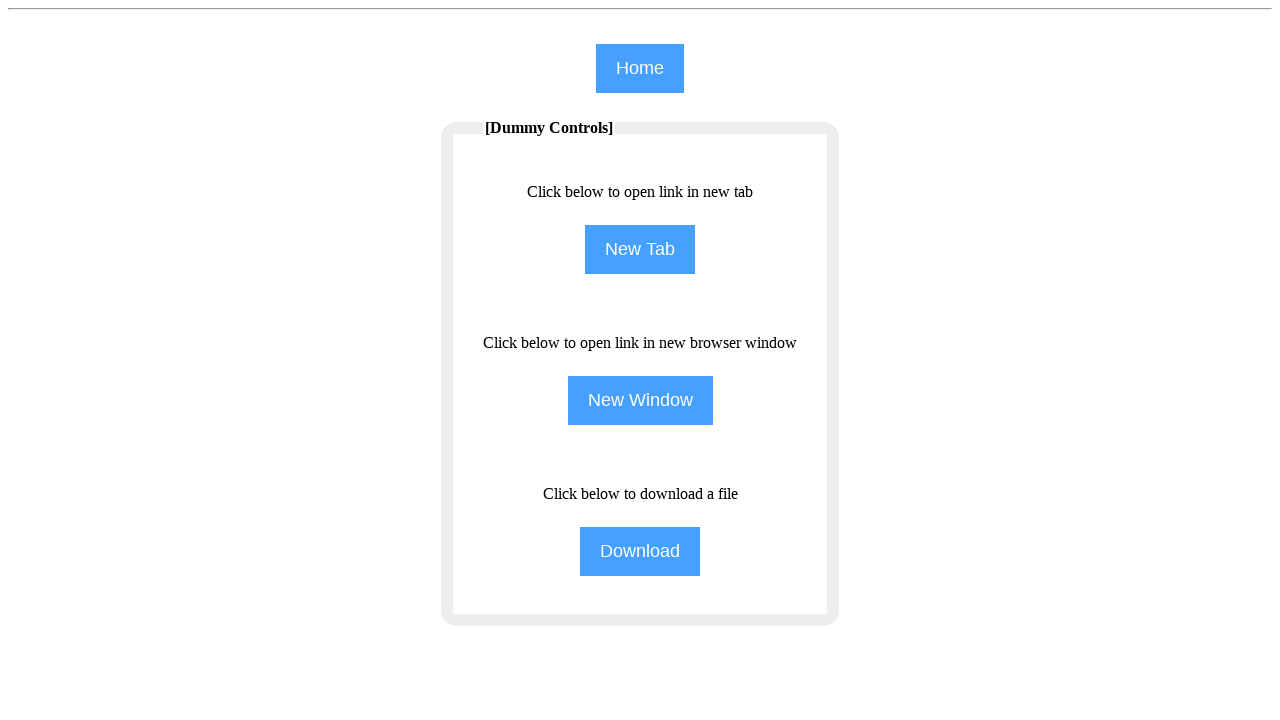

Child window opened and captured
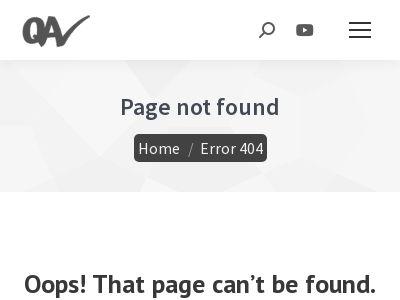

Child window page loaded completely
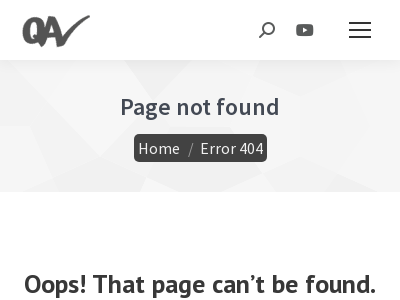

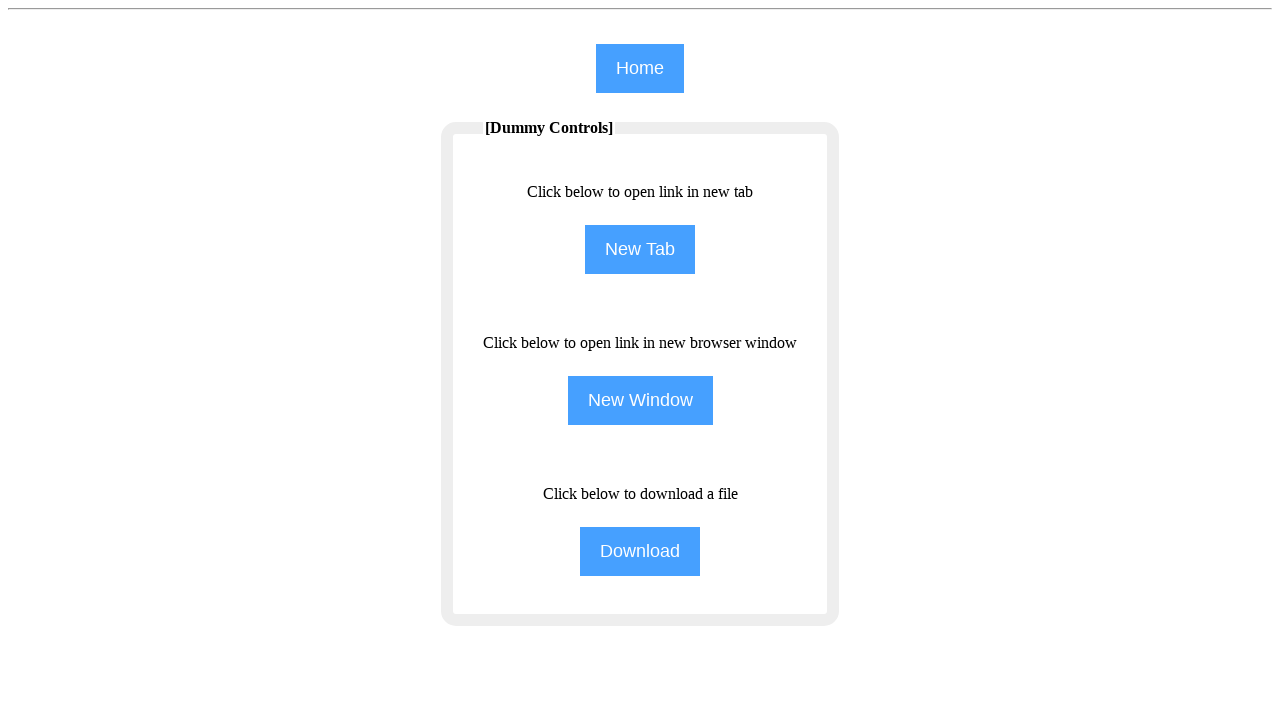